Navigates to OP.GG champion page and takes a screenshot of champion statistics and build information

Starting URL: https://na.op.gg/champions/ahri/

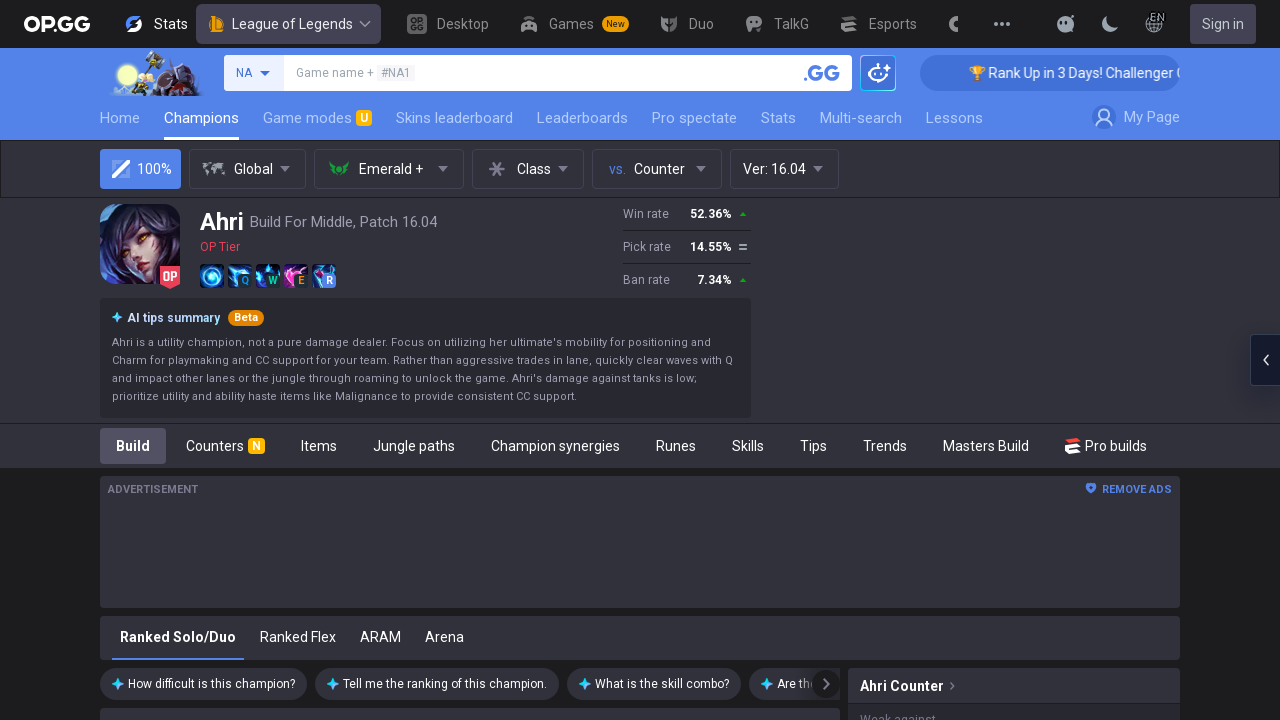

Scrolled to bottom of page to reveal full champion information
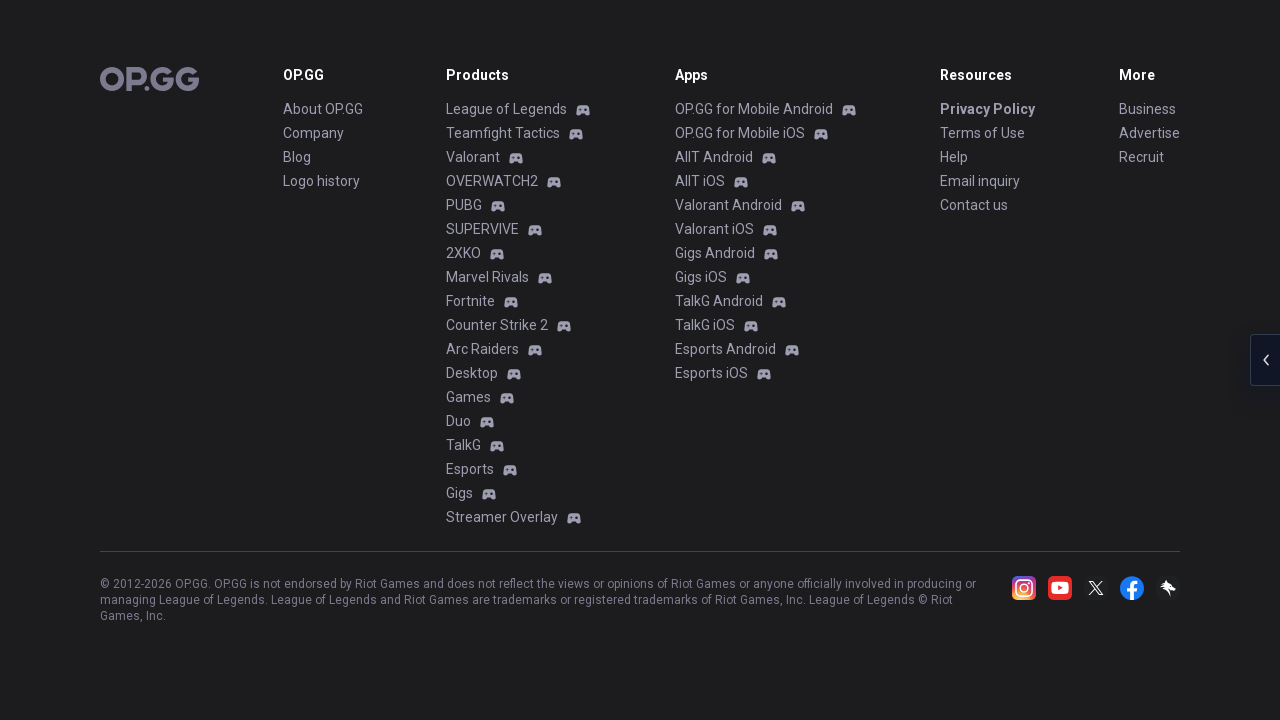

Waited 2 seconds for page content to fully load
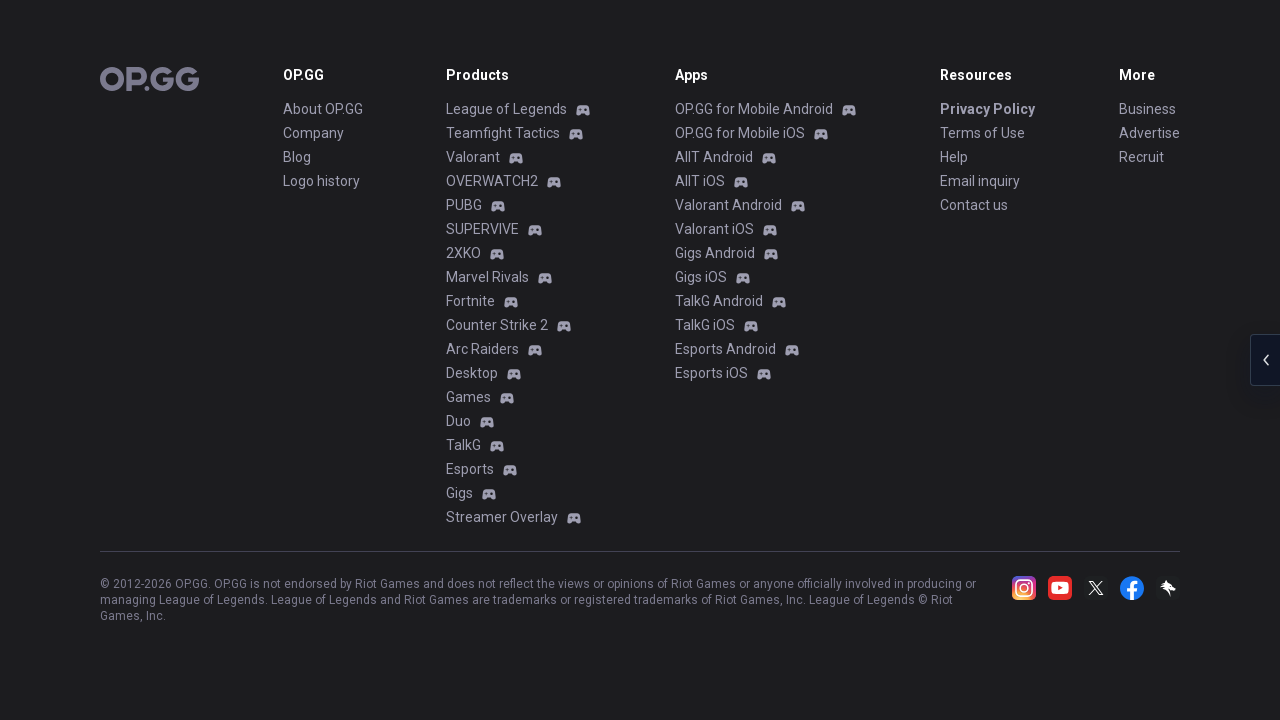

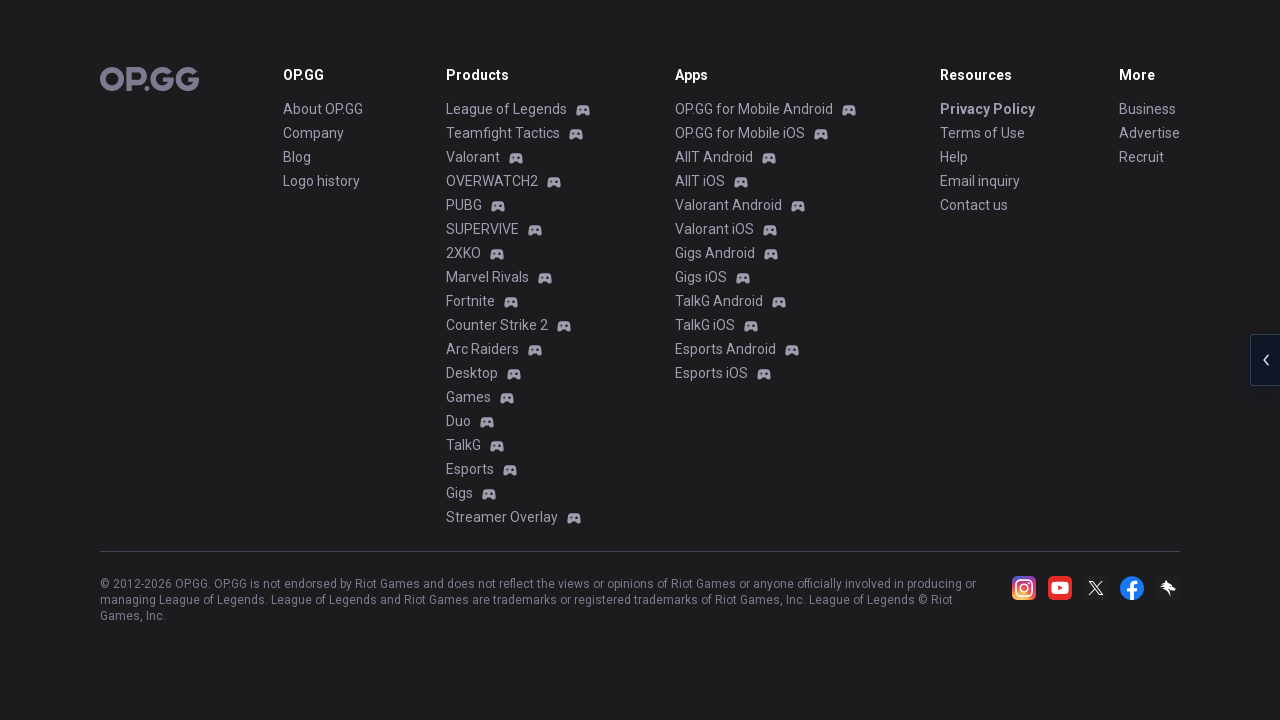